Tests JavaScript confirmation alert functionality by navigating to the confirmation alert tab, triggering an alert, and accepting it.

Starting URL: http://demo.automationtesting.in/Alerts.html

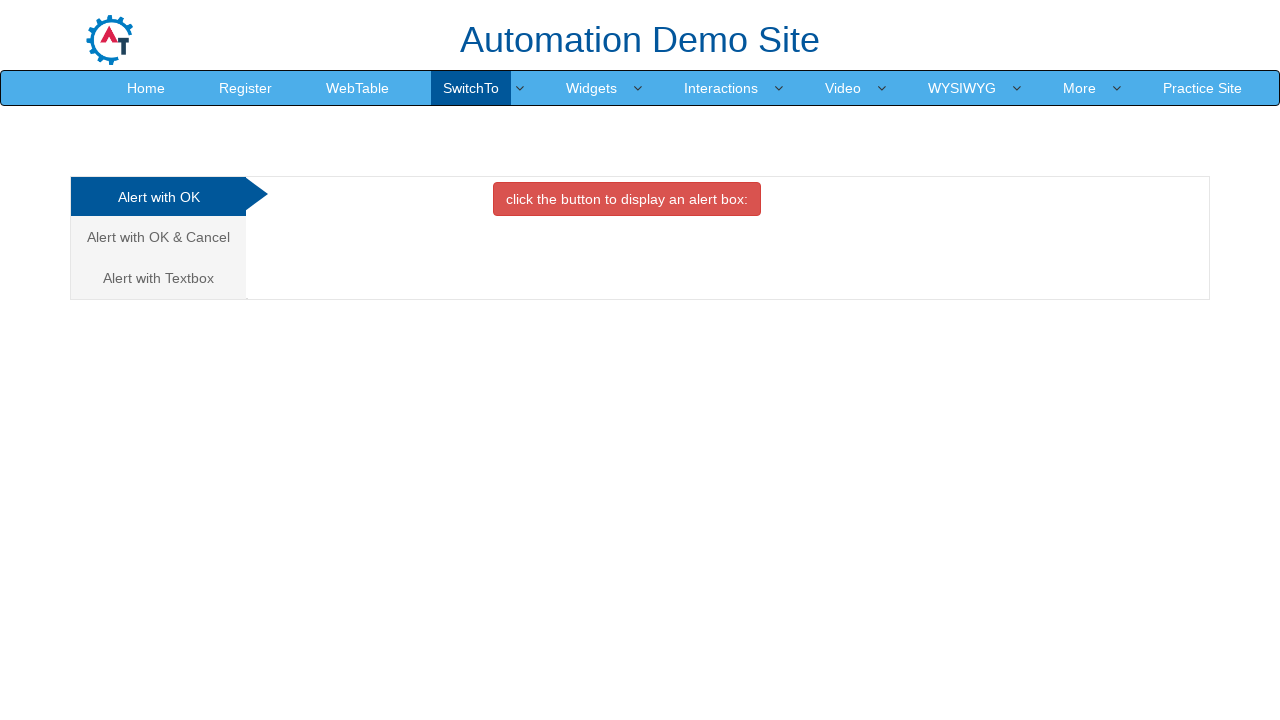

Clicked on the confirmation alert tab at (158, 237) on xpath=/html/body/div[1]/div/div/div/div[1]/ul/li[2]/a
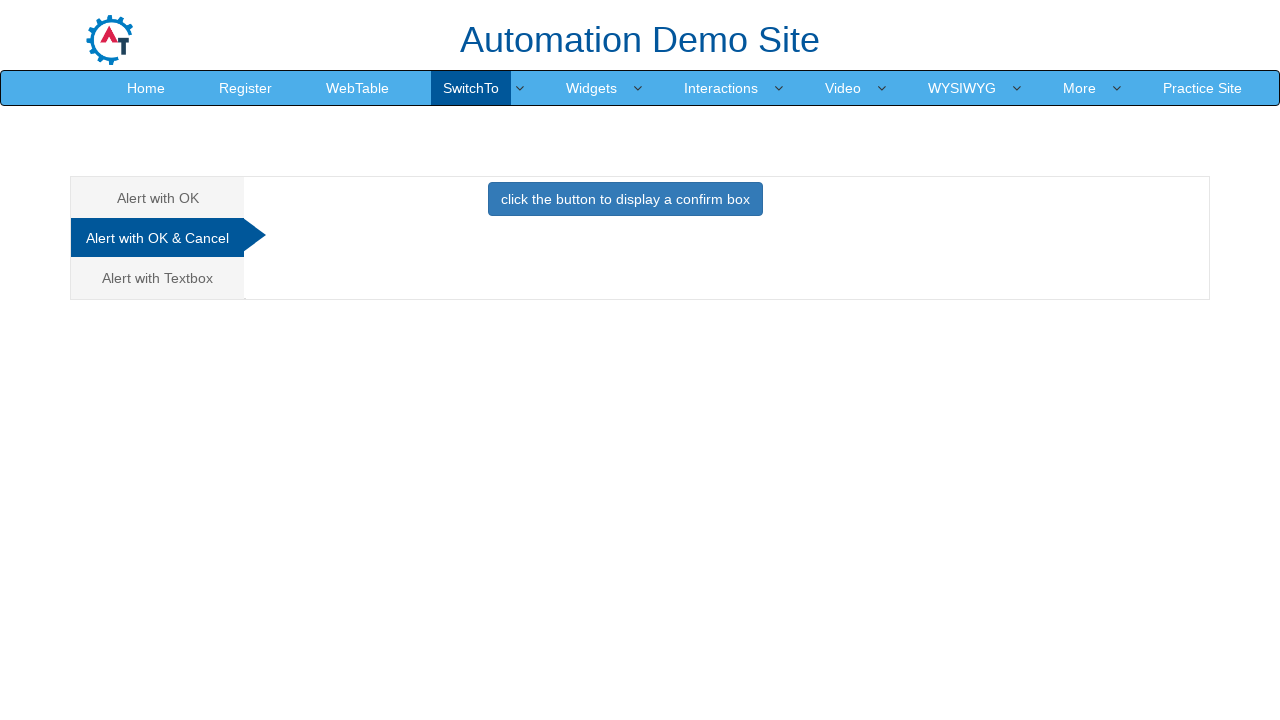

Clicked the button to trigger confirmation alert at (625, 204) on #CancelTab
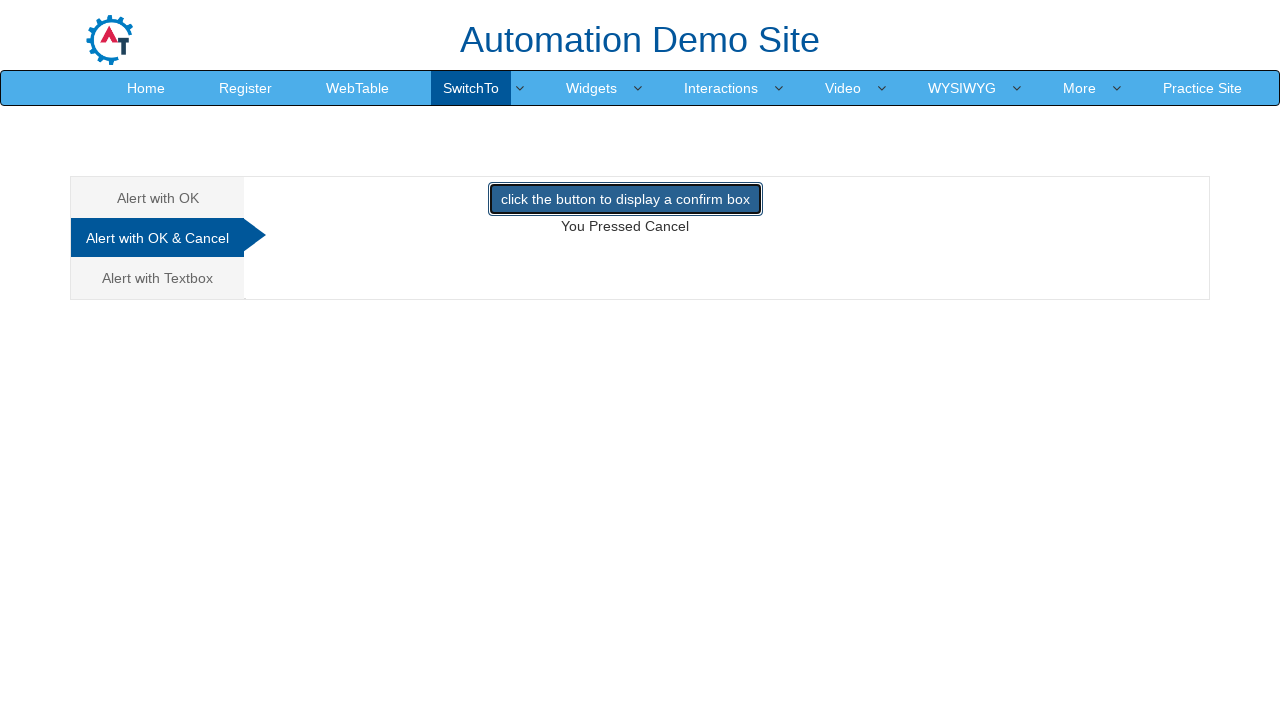

Set up dialog handler to accept the confirmation alert
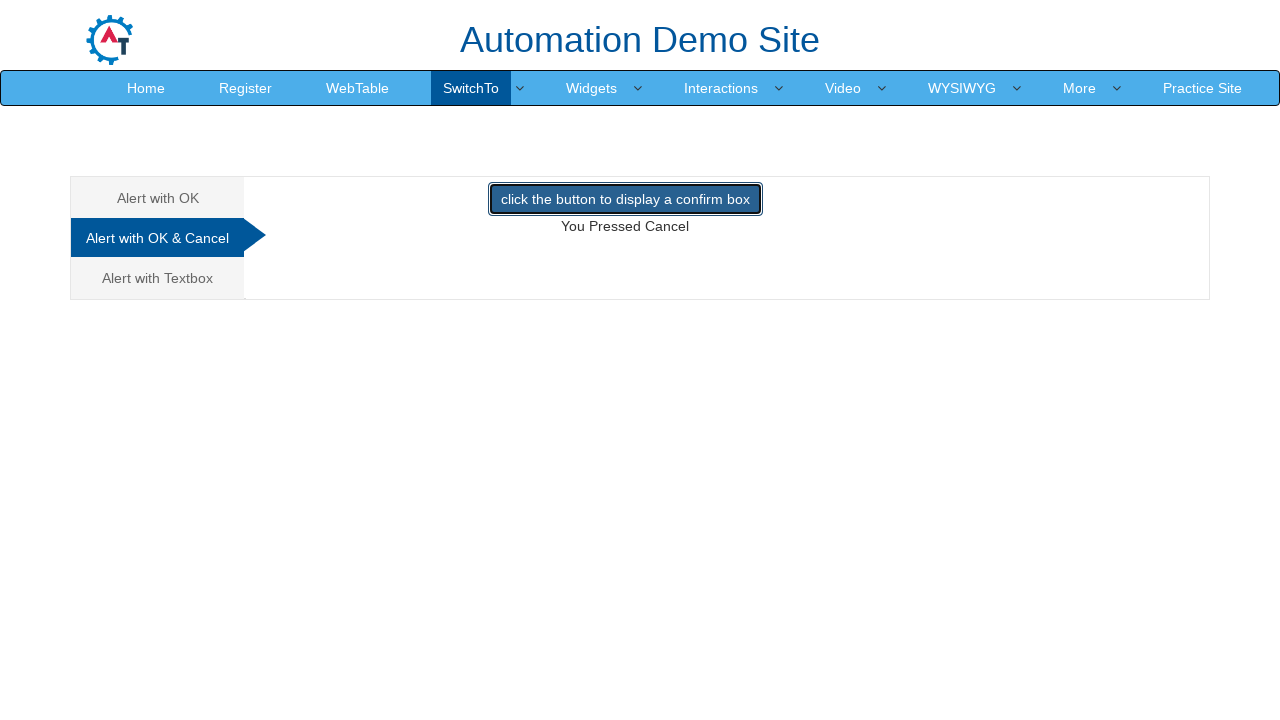

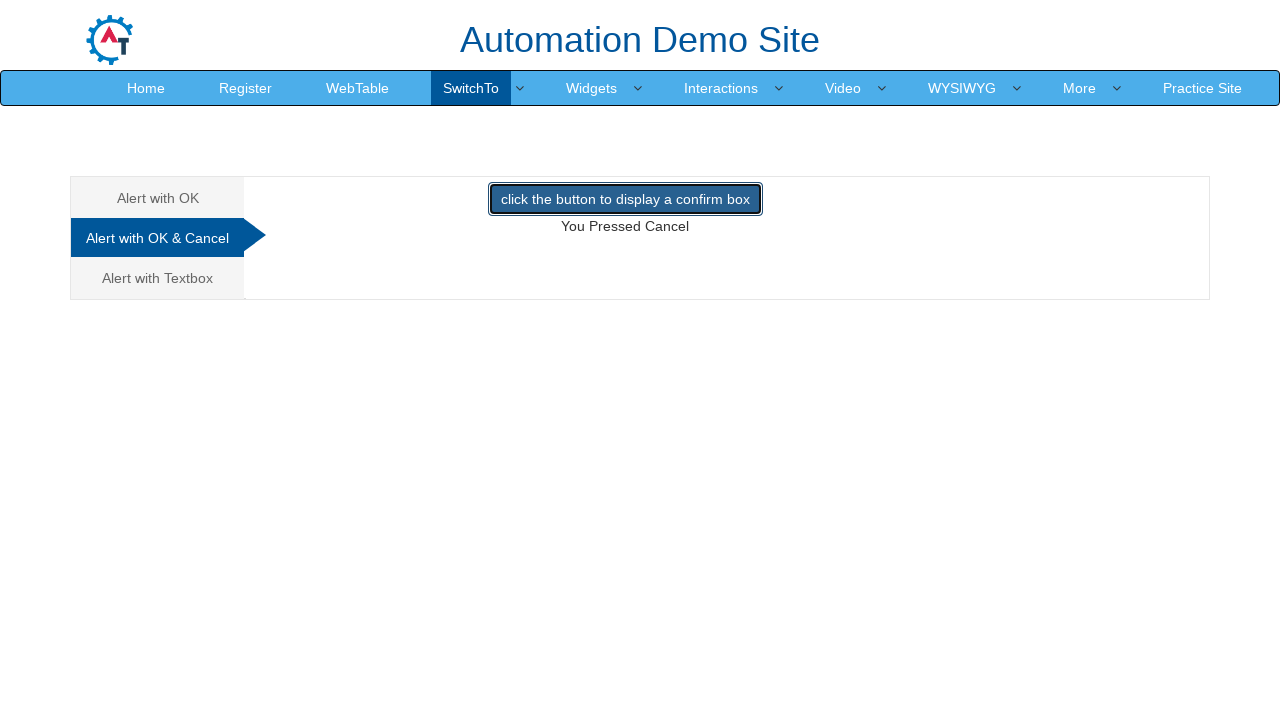